Performs a blank search to view all products, then filters results by entering minimum and maximum price values

Starting URL: https://ecommerce-playground.lambdatest.io/

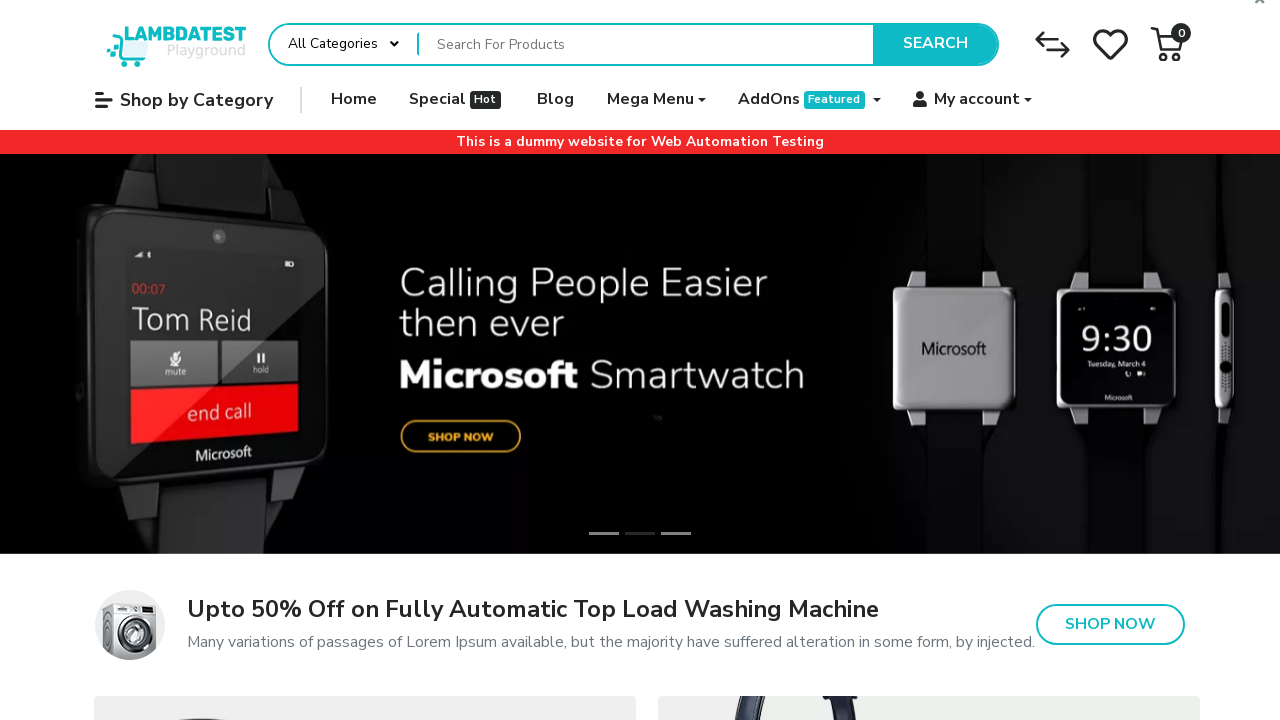

Pressed Enter in search bar to view all products on xpath=//div[@id='entry_217822']//input[@name='search']
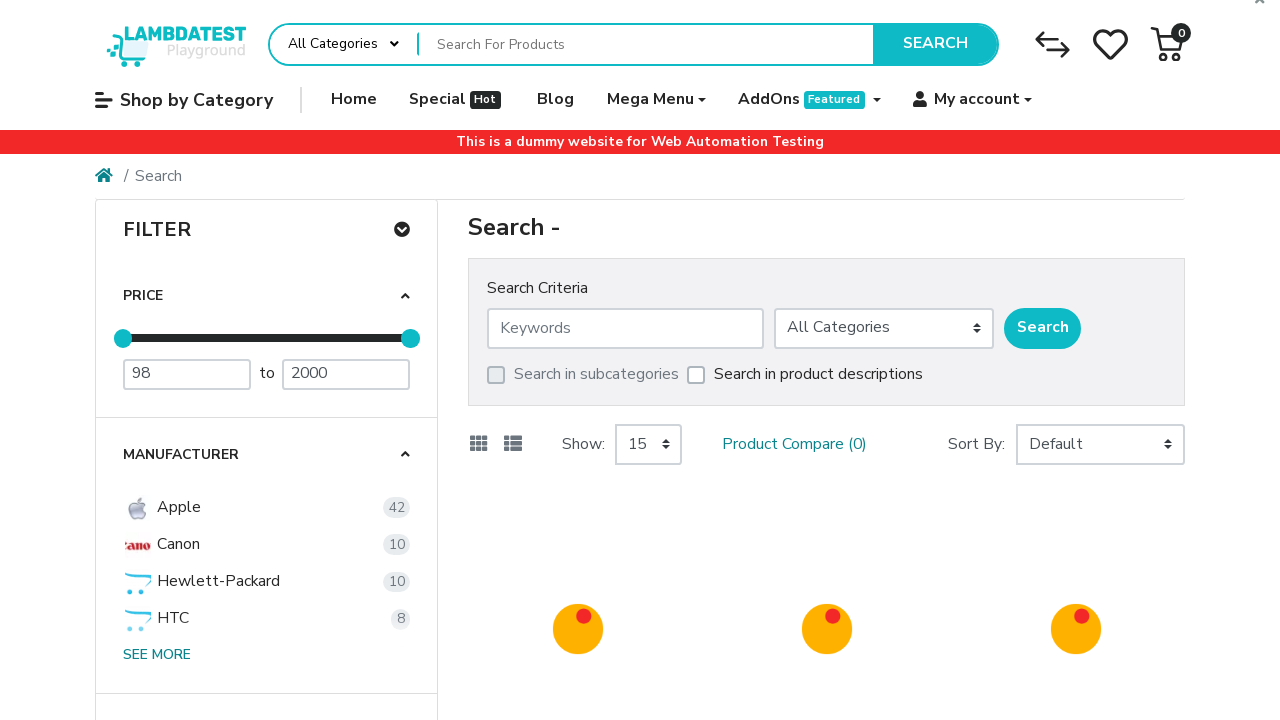

Search results loaded and product items are visible
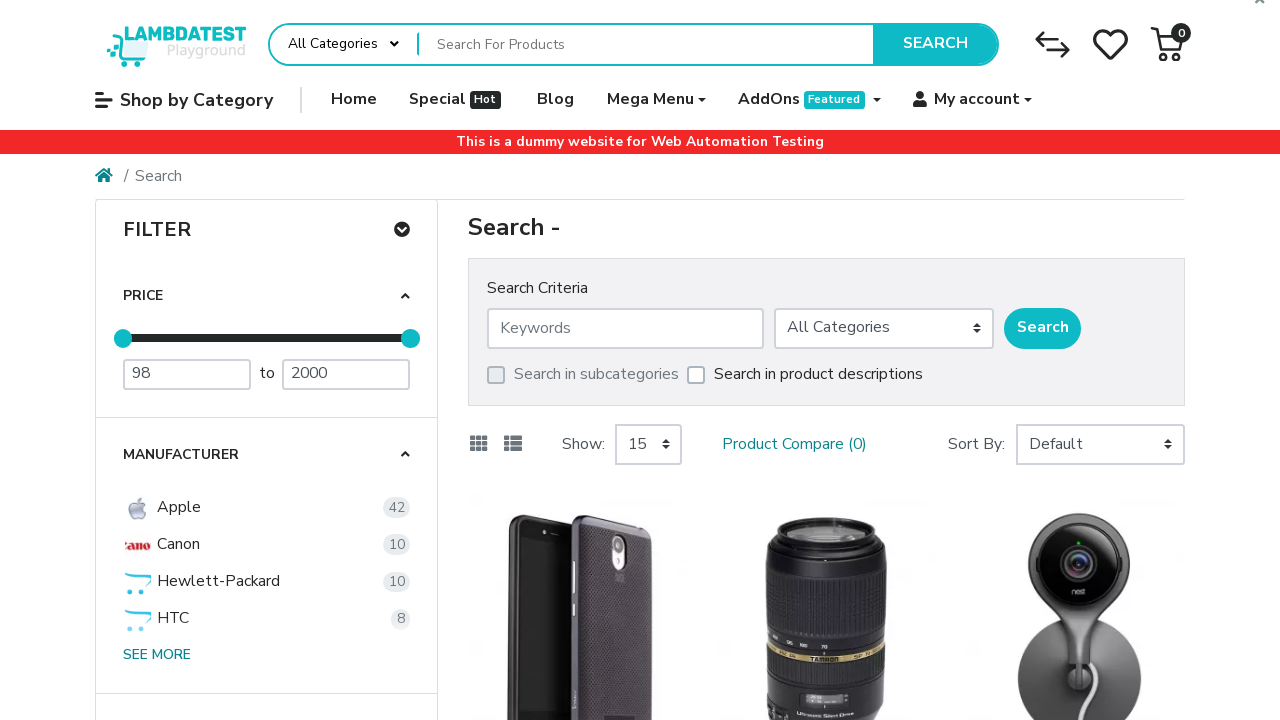

Minimum price filter field is visible
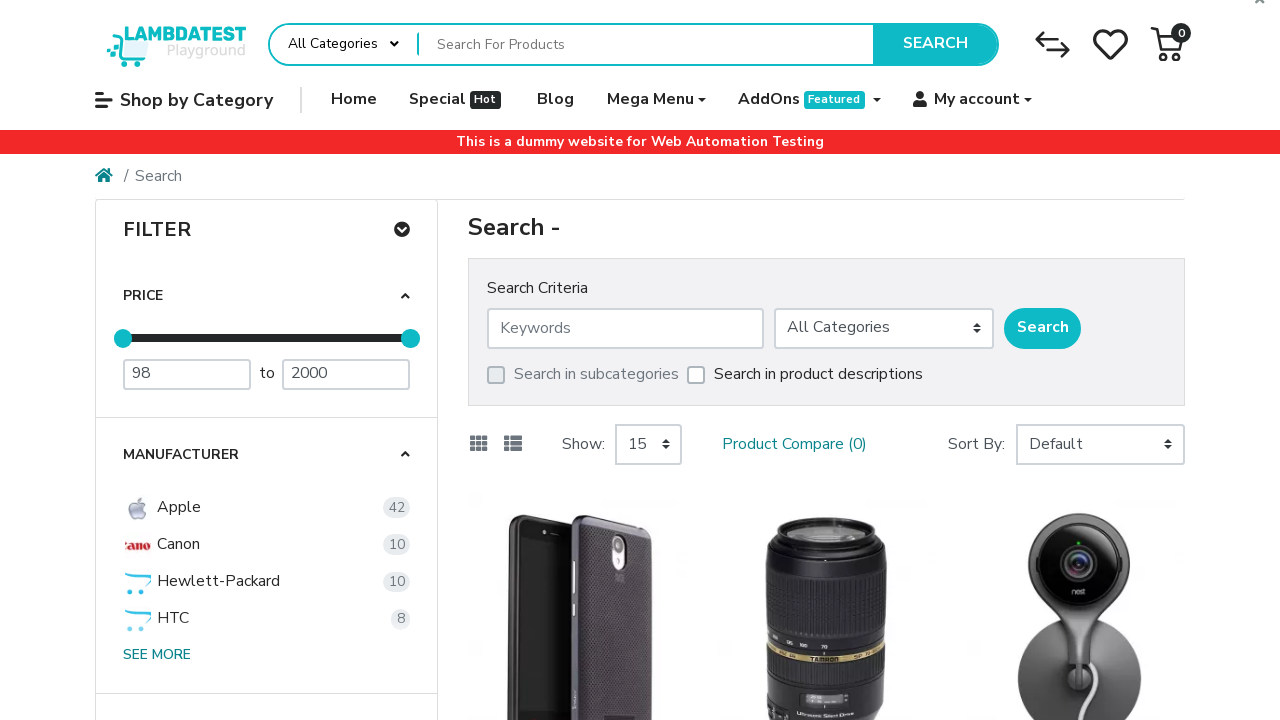

Cleared minimum price filter field on div[id='mz-filter-panel-0-0'] input[placeholder='Minimum Price']
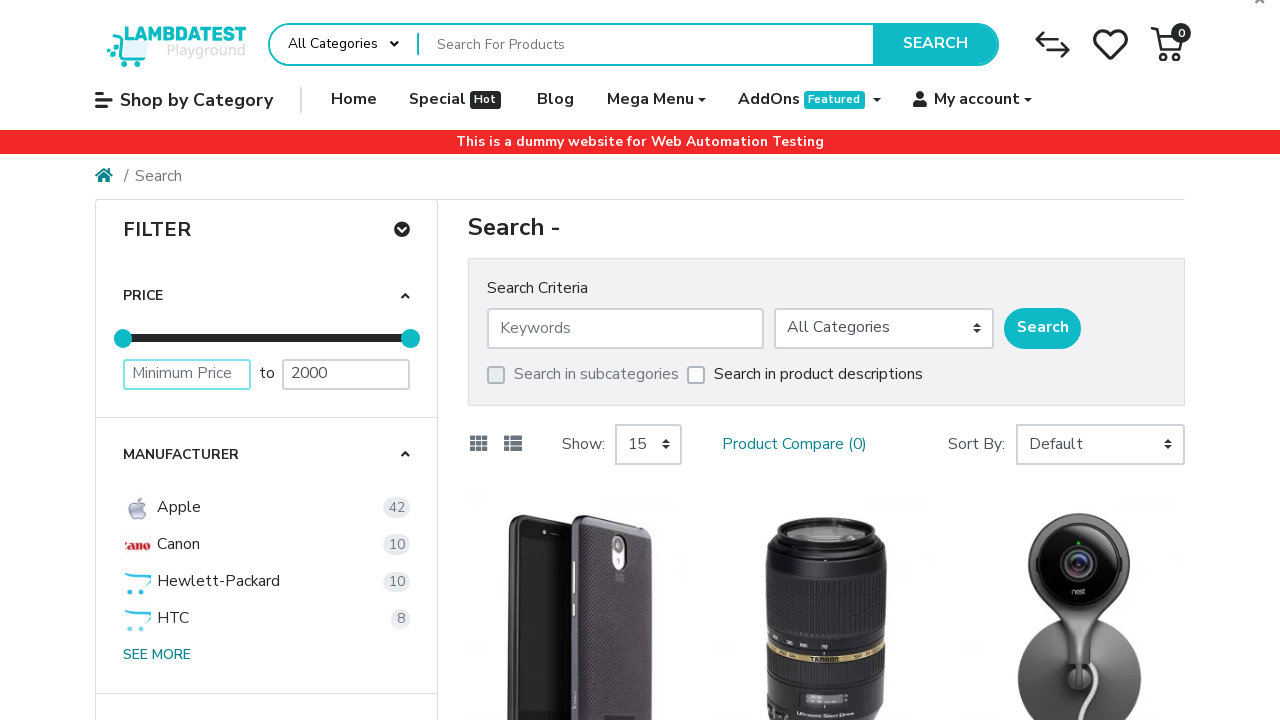

Entered minimum price value of 300 on div[id='mz-filter-panel-0-0'] input[placeholder='Minimum Price']
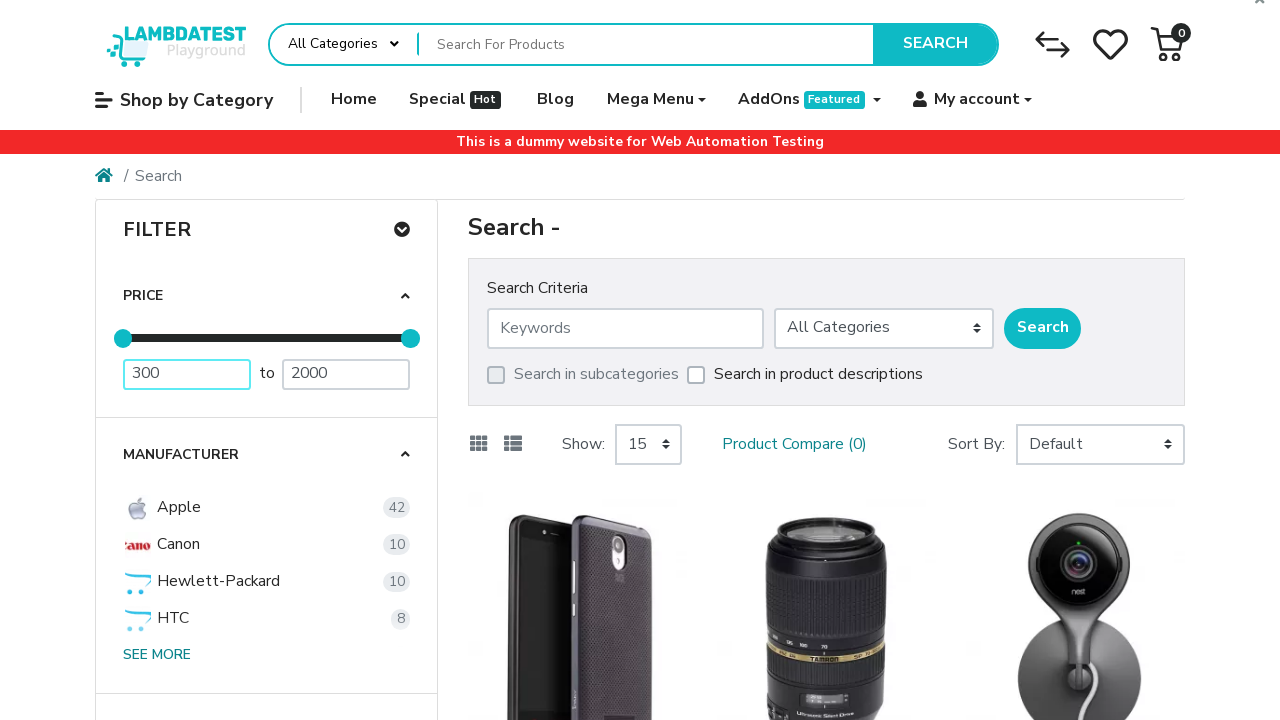

Pressed Enter to apply minimum price filter on div[id='mz-filter-panel-0-0'] input[placeholder='Minimum Price']
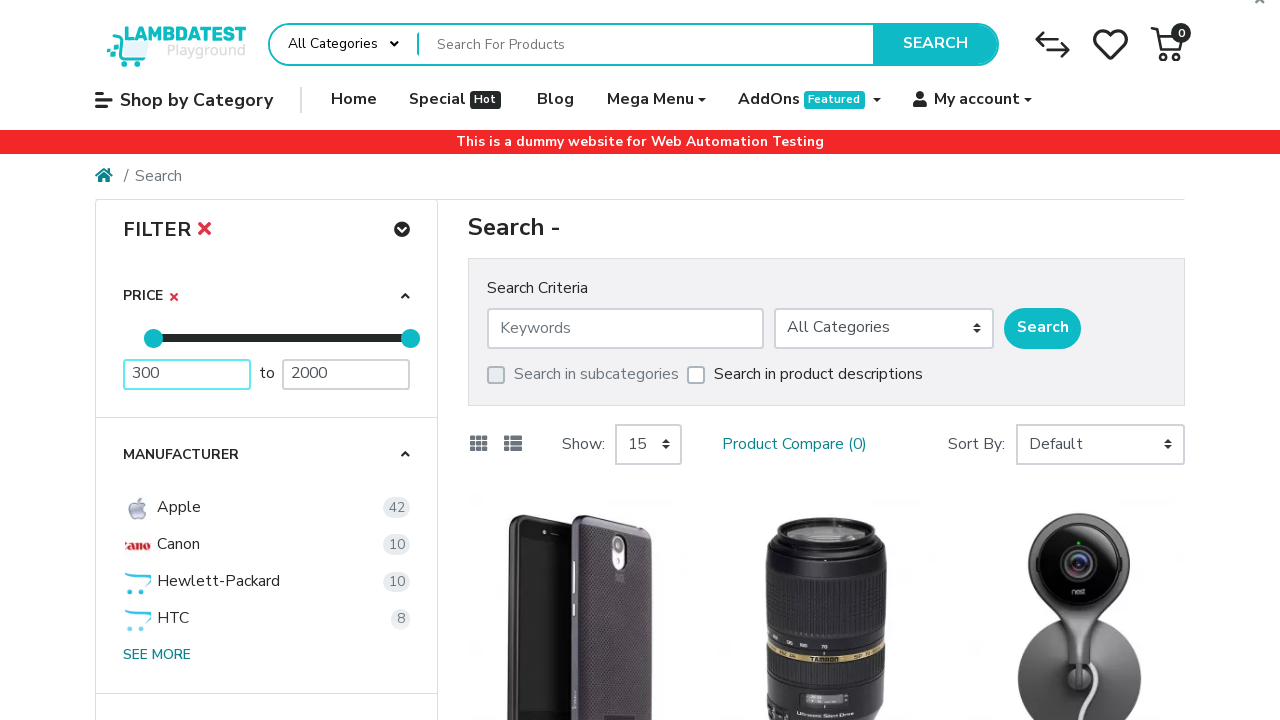

Maximum price filter field is visible
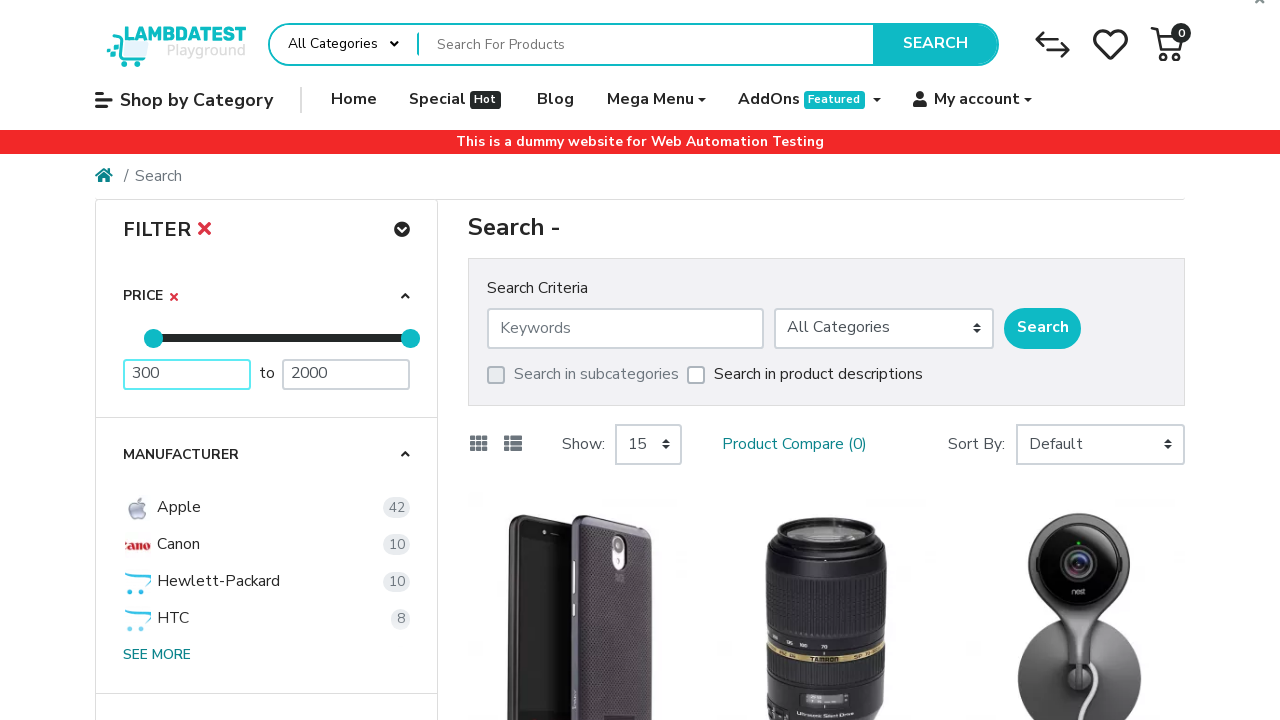

Cleared maximum price filter field on div[id='mz-filter-panel-0-0'] input[placeholder='Maximum Price']
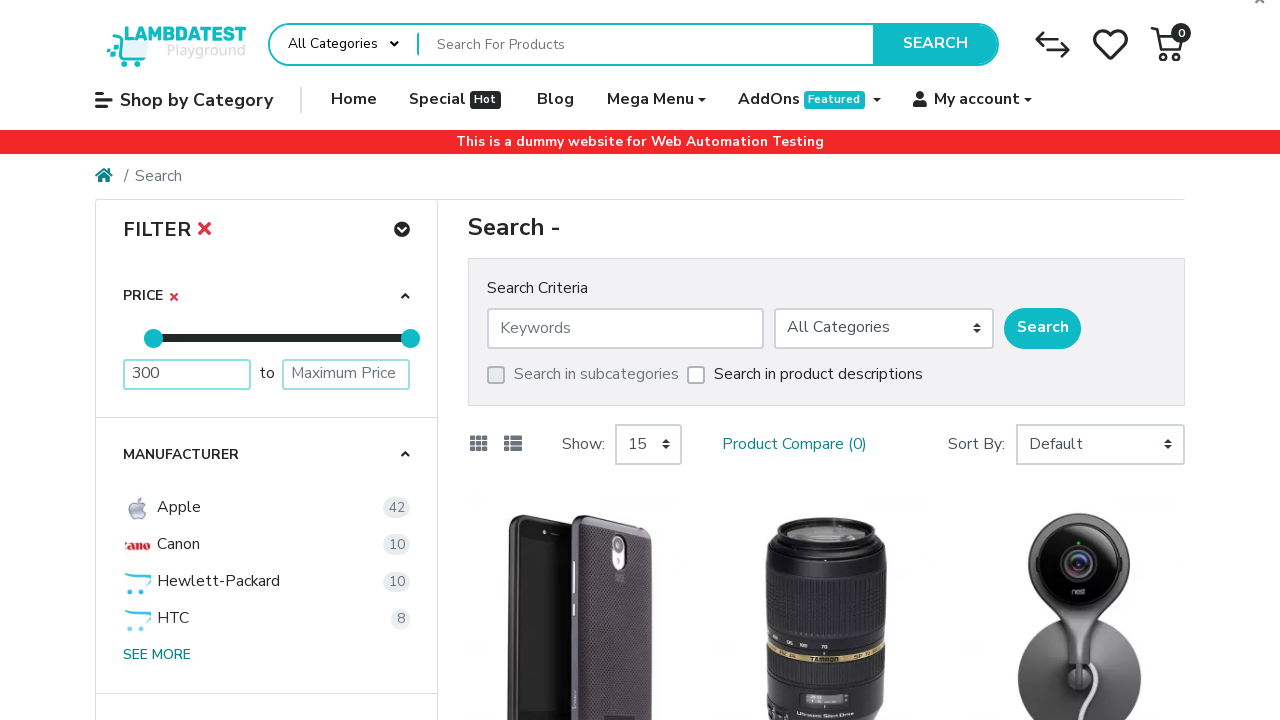

Entered maximum price value of 400 on div[id='mz-filter-panel-0-0'] input[placeholder='Maximum Price']
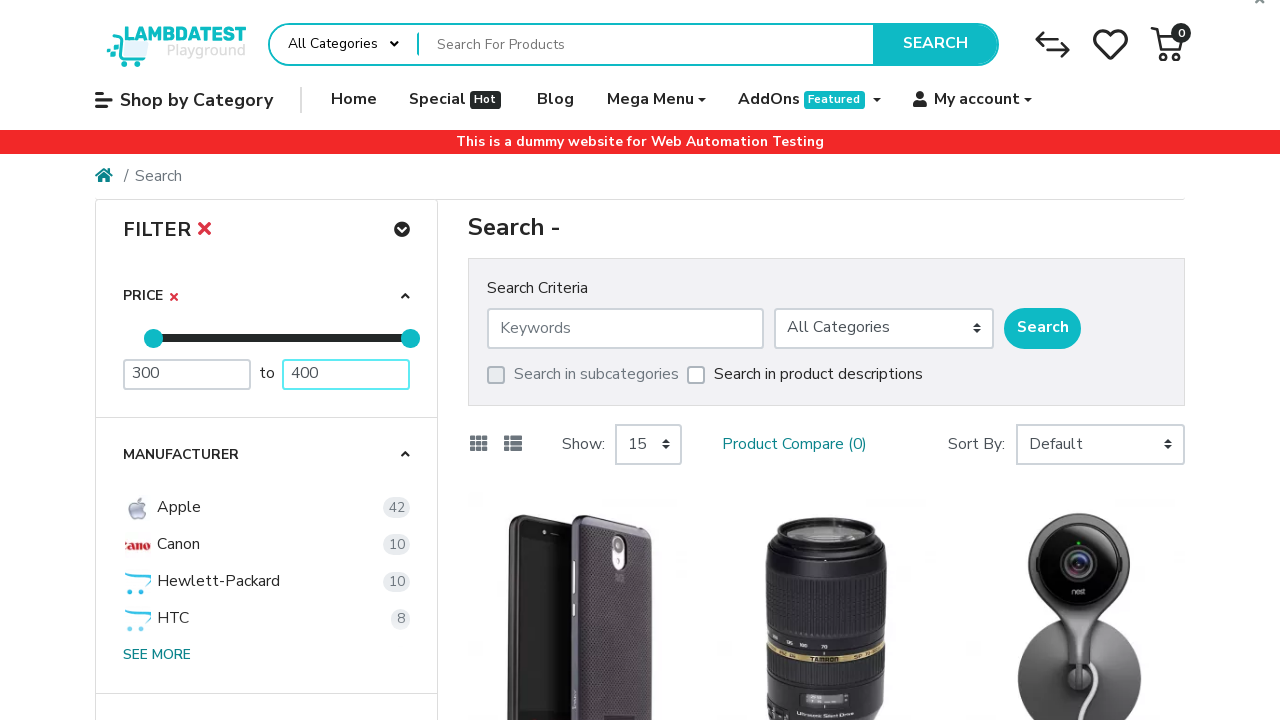

Pressed Enter to apply maximum price filter on div[id='mz-filter-panel-0-0'] input[placeholder='Maximum Price']
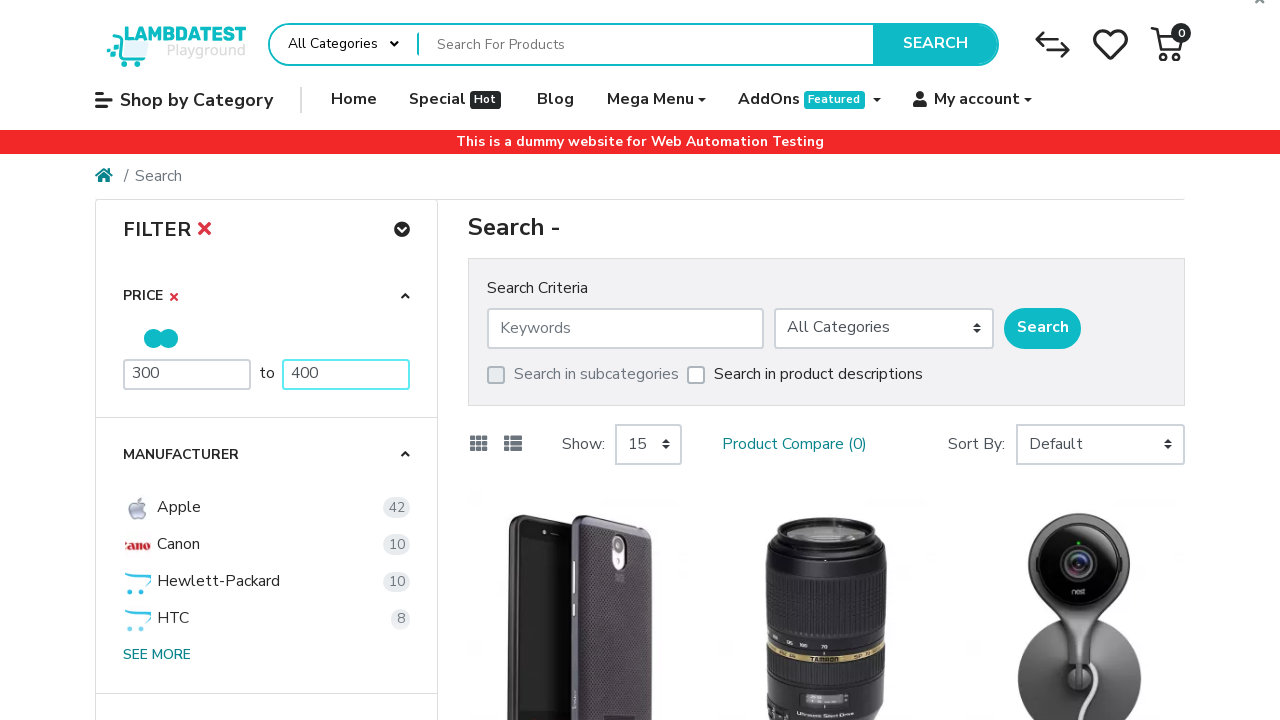

Waited 2500ms for filtered results to load
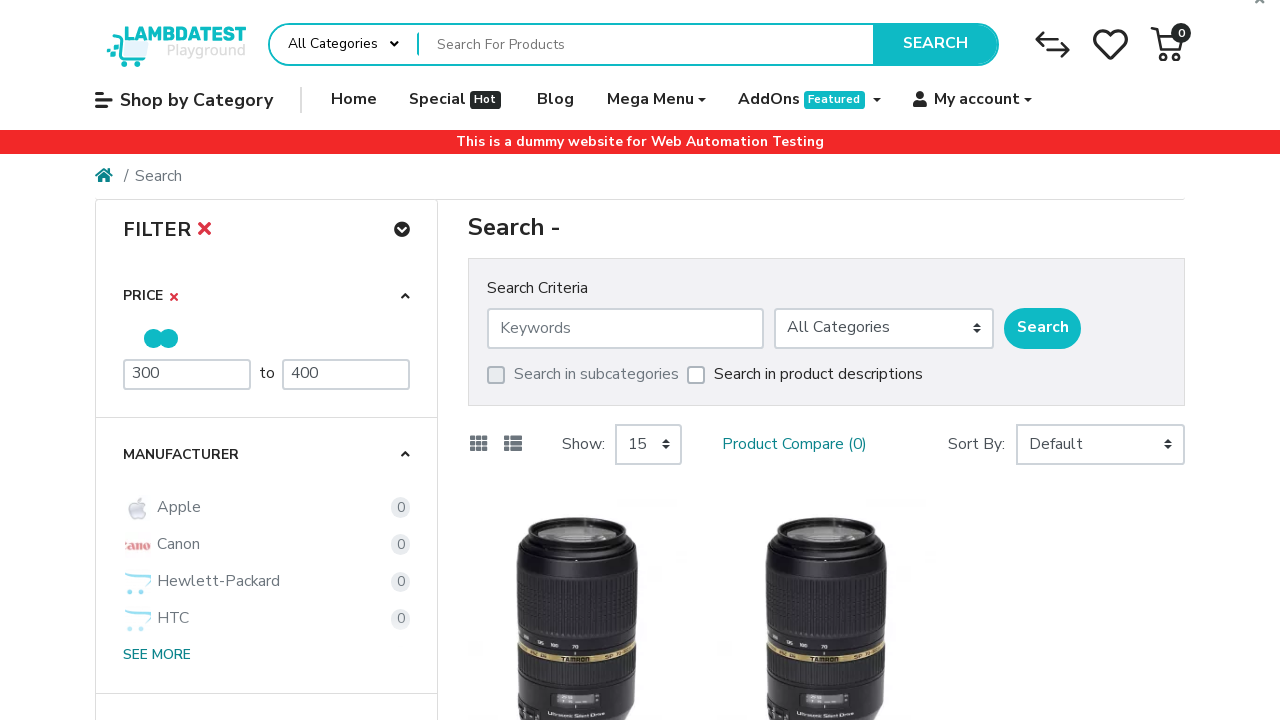

Filtered product results are now visible with price range 300-400
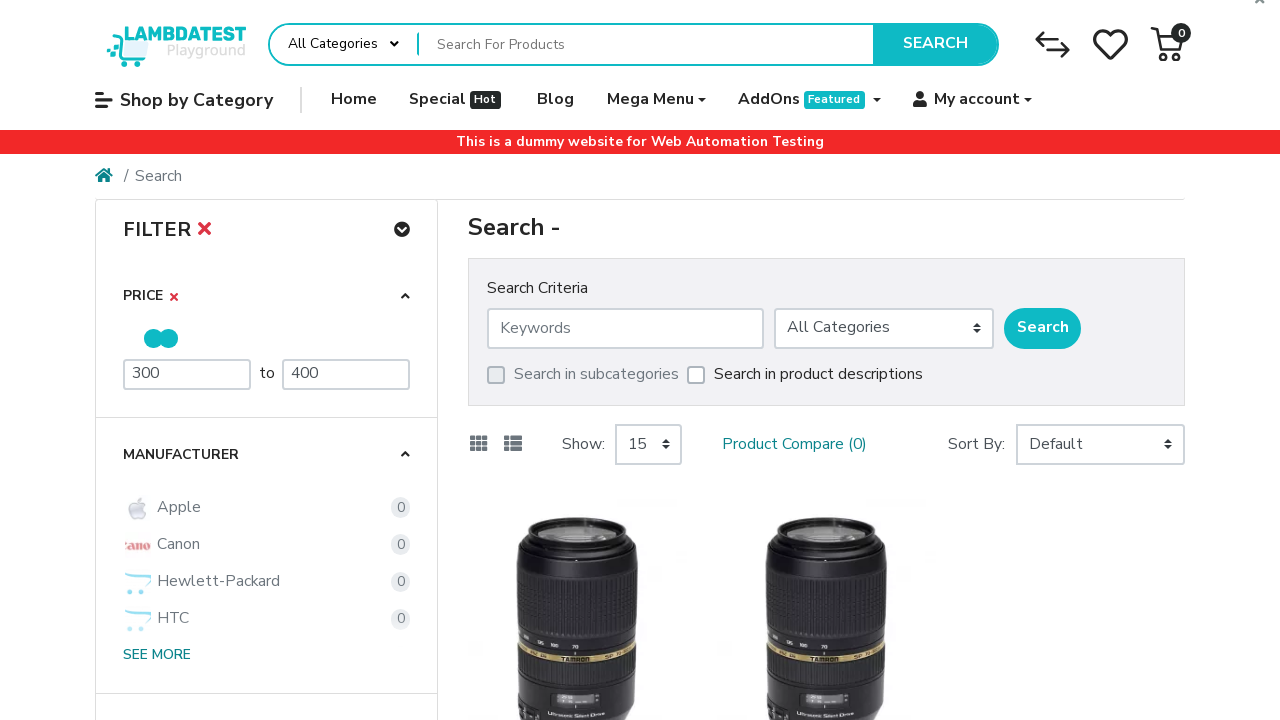

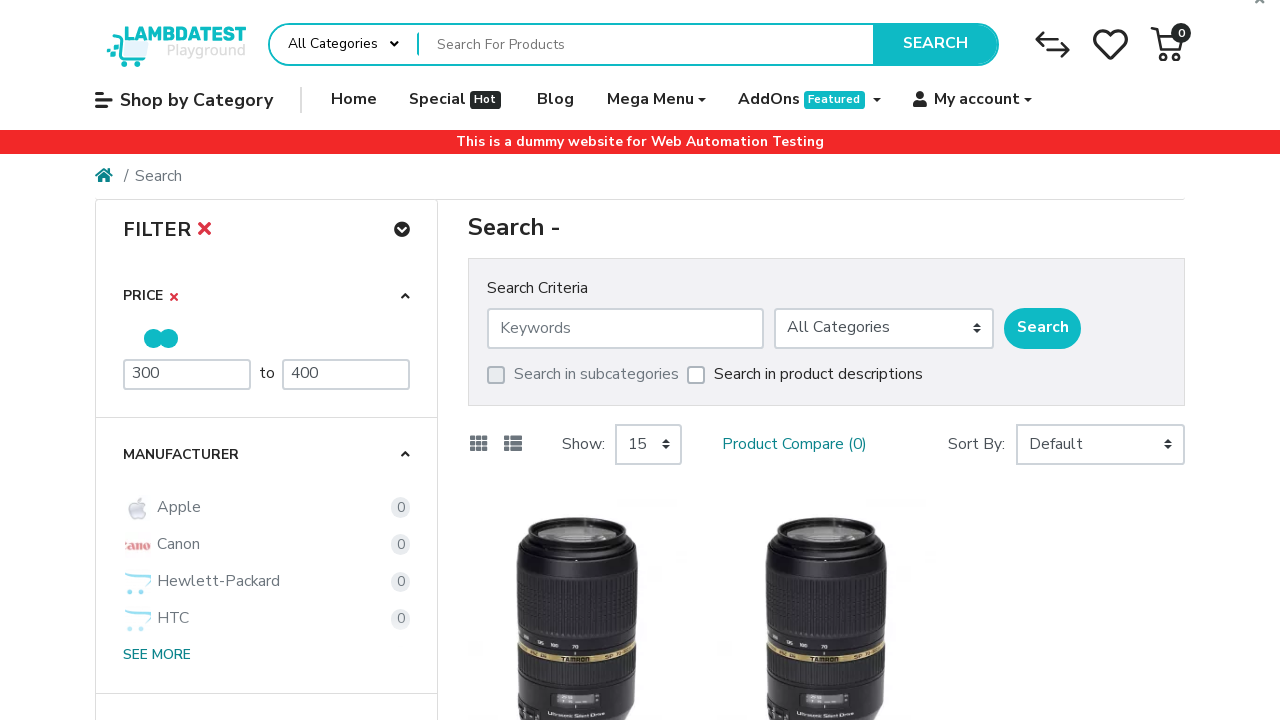